Tests product page interactions by navigating to the product page and performing various click actions (double-click, triple-click, single click) on different product buttons

Starting URL: https://material.playwrightvn.com

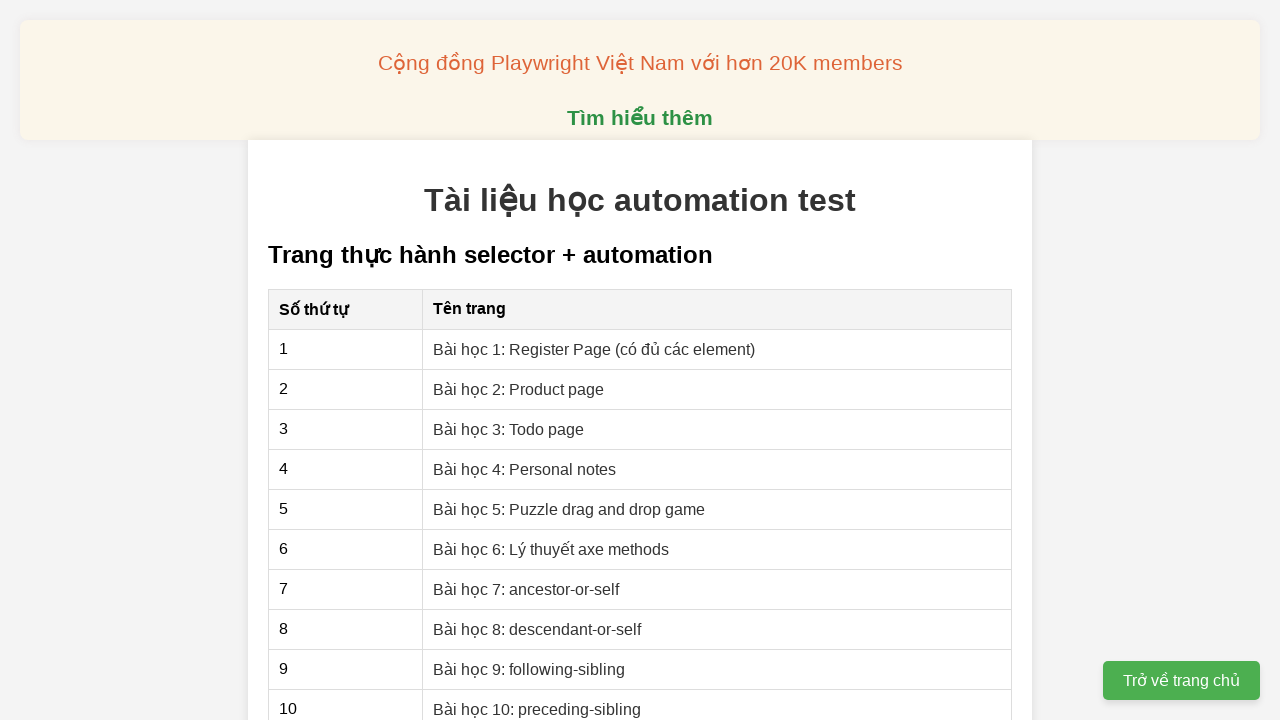

Clicked on the Product page link at (519, 389) on xpath=//a[@href='02-xpath-product-page.html']
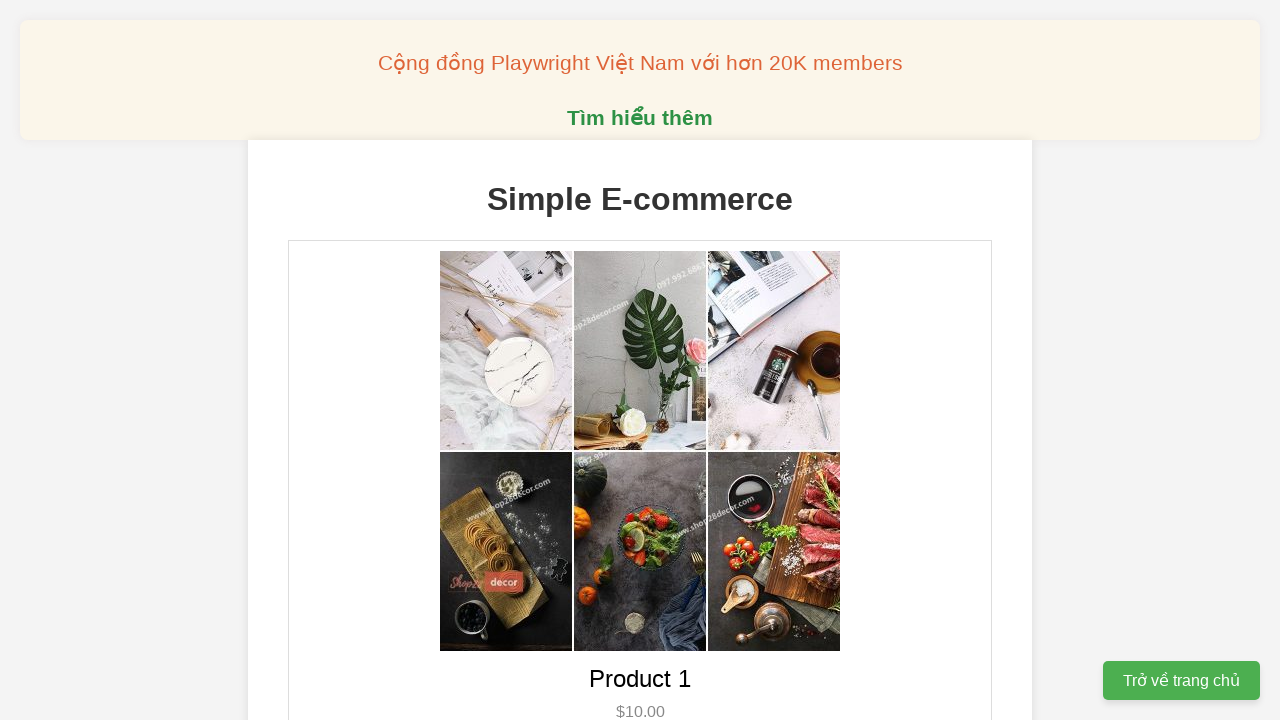

Double-clicked on product 1 button at (640, 360) on xpath=//button[@data-product-id='1']
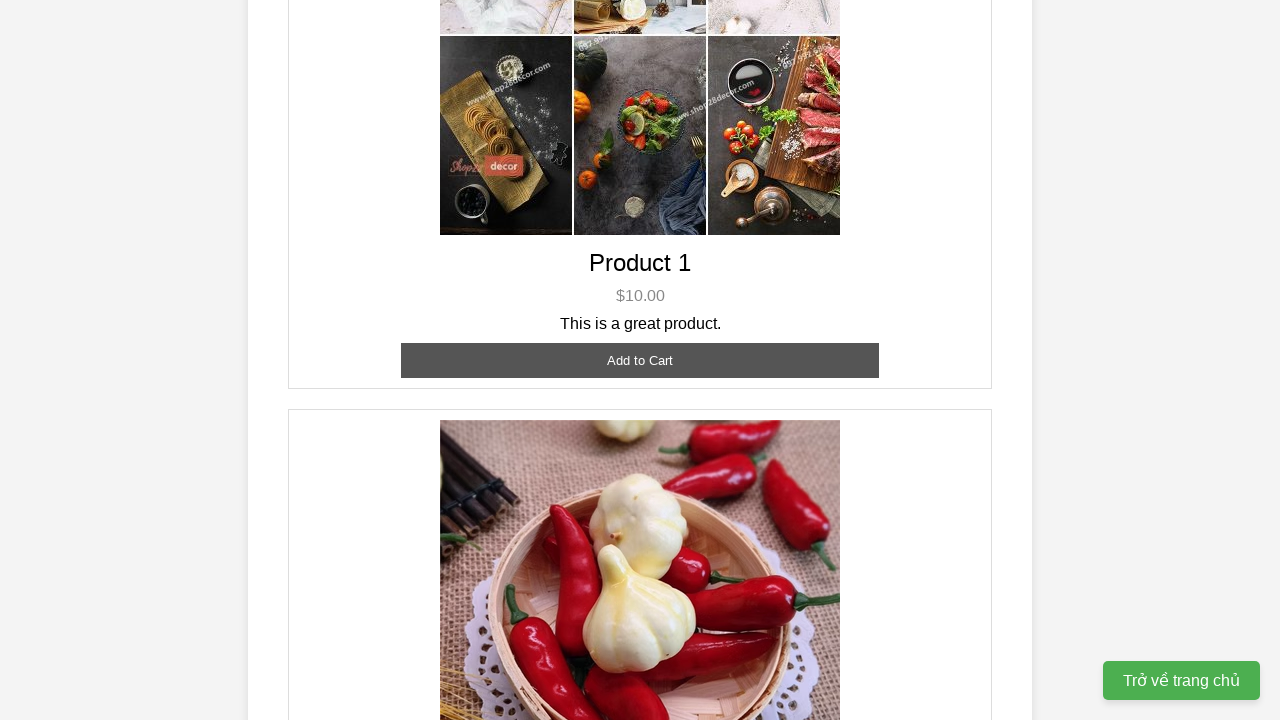

Triple-clicked on product 2 button at (640, 360) on xpath=//button[@data-product-id='2']
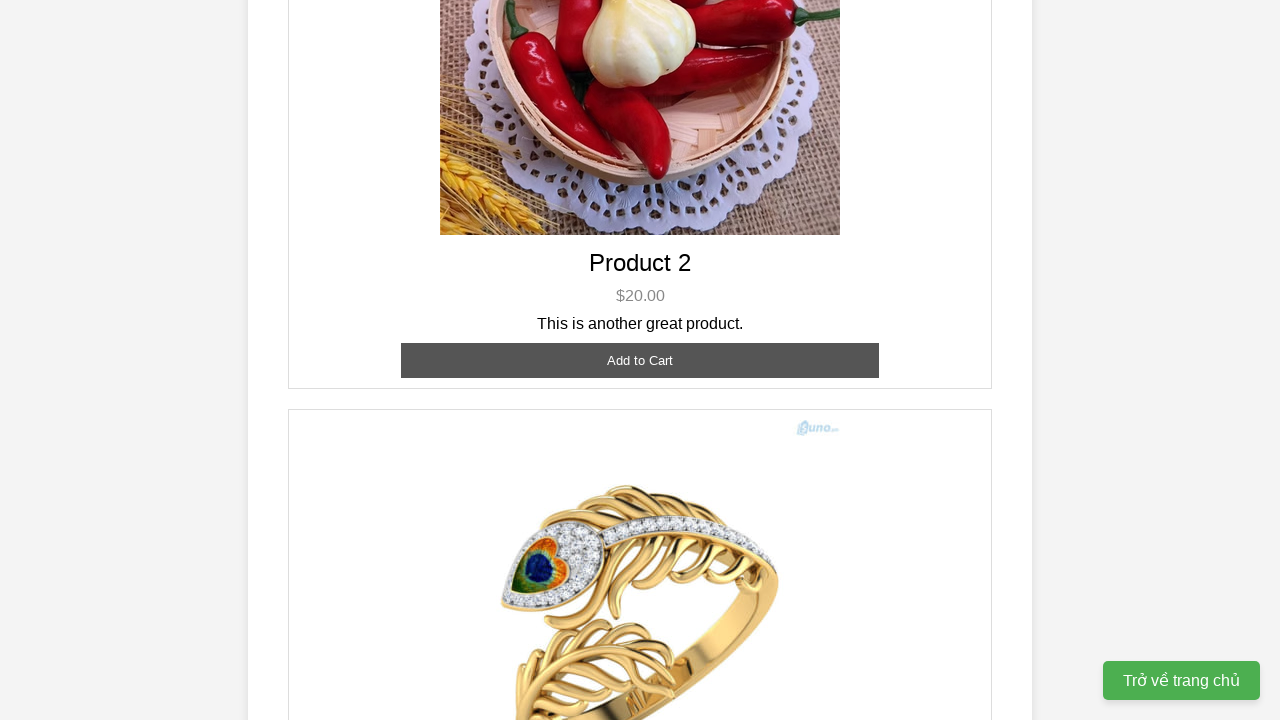

Single-clicked on product 3 button at (640, 388) on xpath=//button[@data-product-id='3']
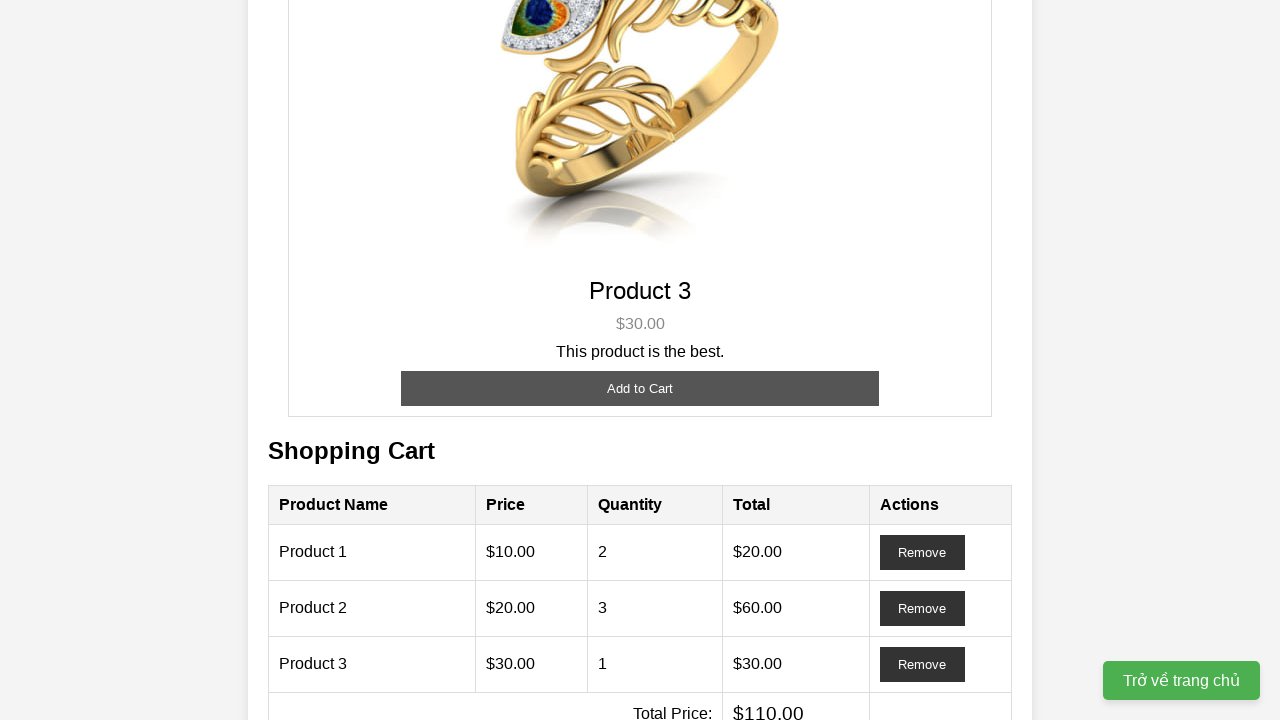

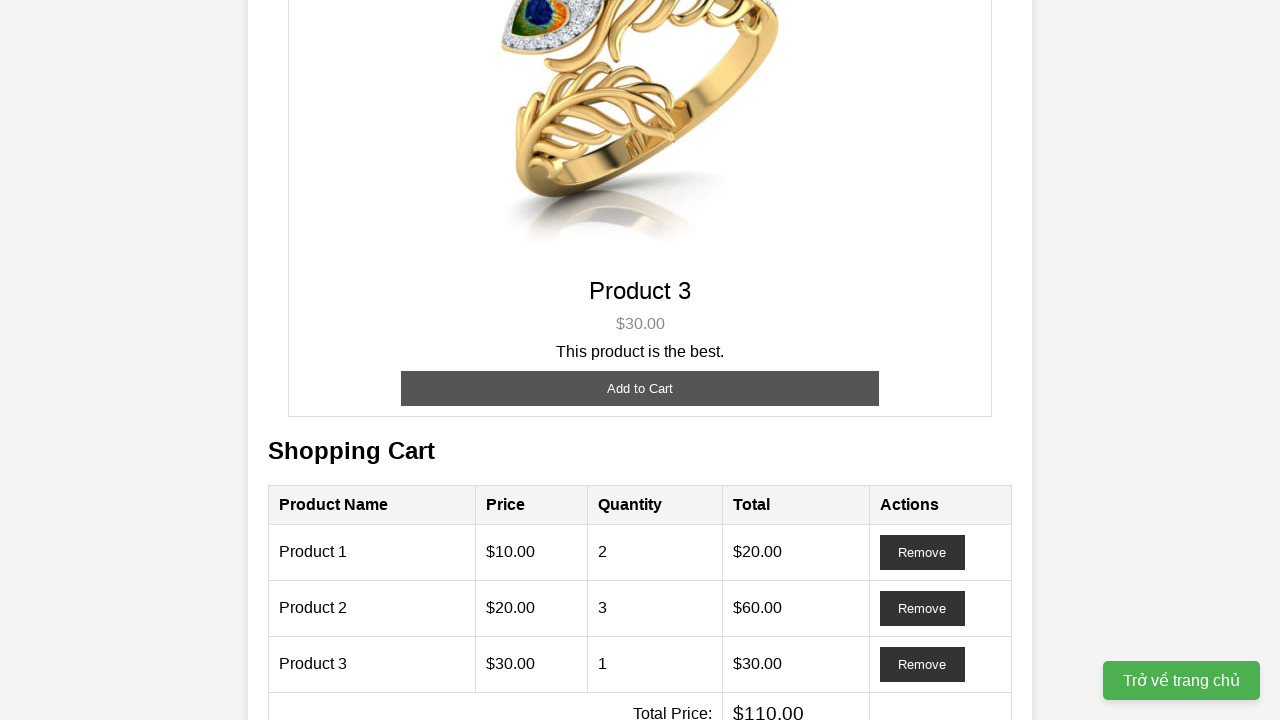